Tests the Python.org website search functionality by entering "documentation" in the search field and submitting the search

Starting URL: http://www.python.org

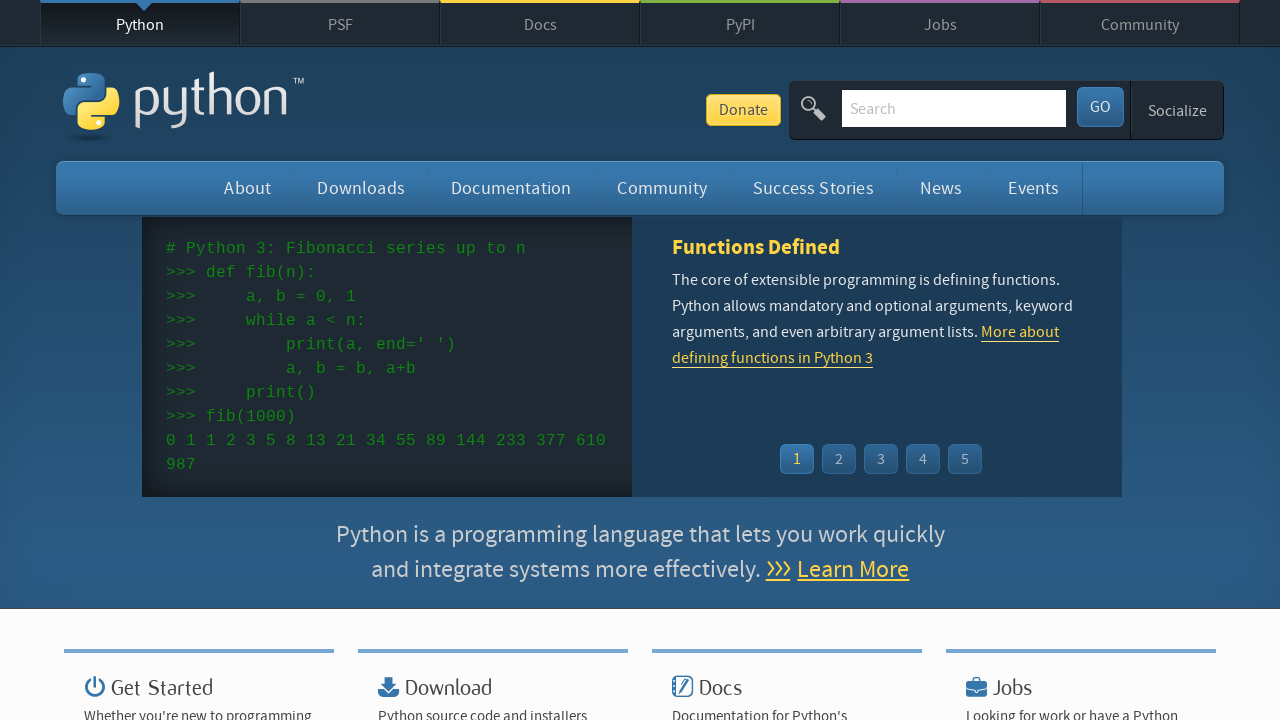

Verified 'Python' is in page title
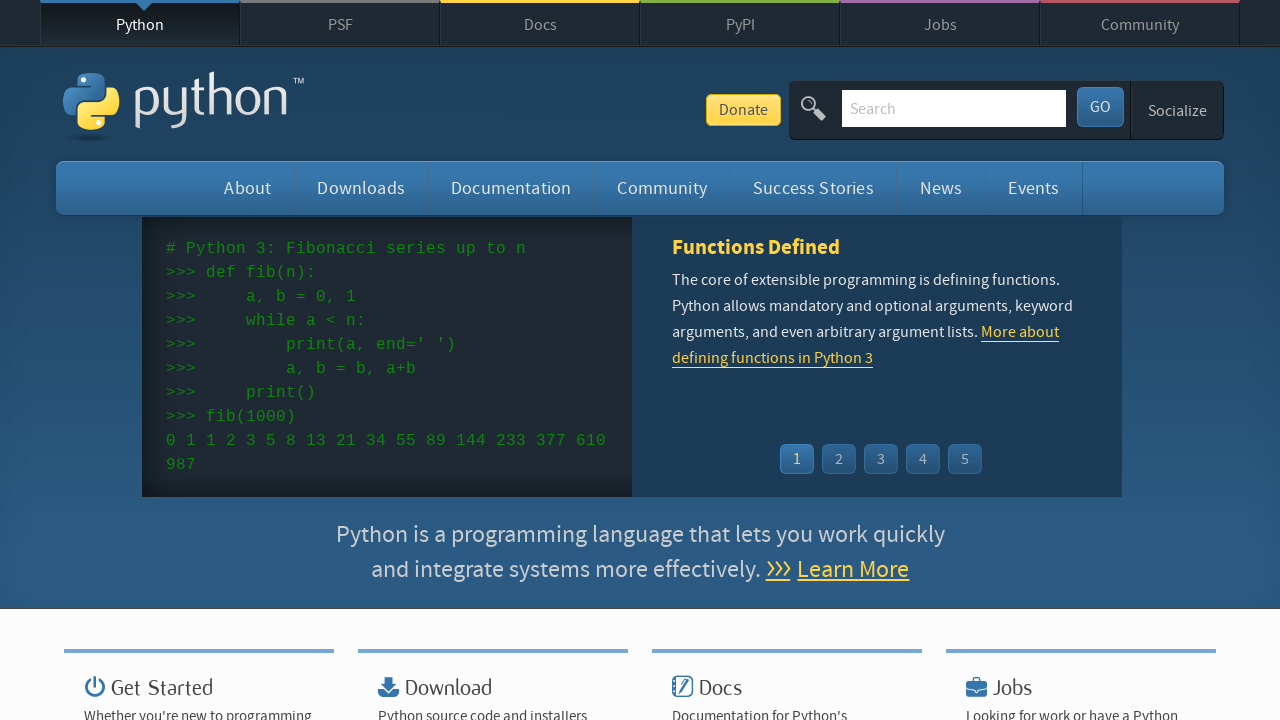

Filled search field with 'documentation' on input[name='q']
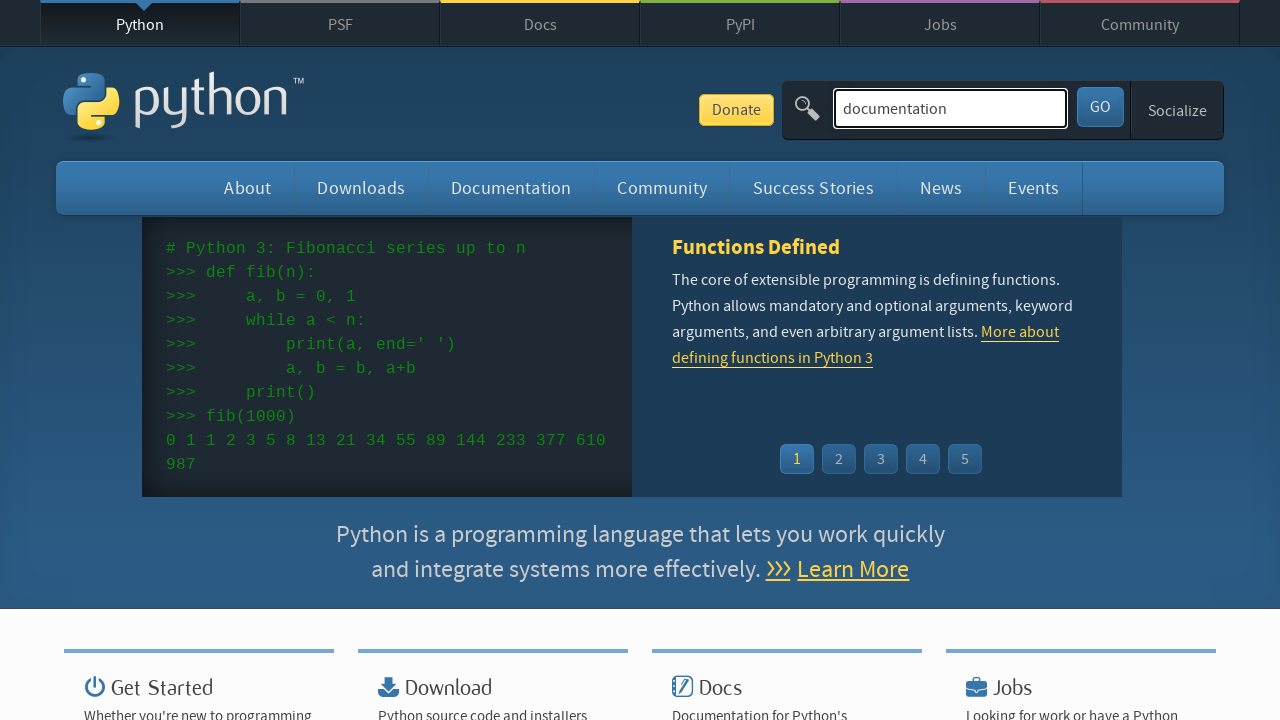

Pressed Enter to submit search for 'documentation' on input[name='q']
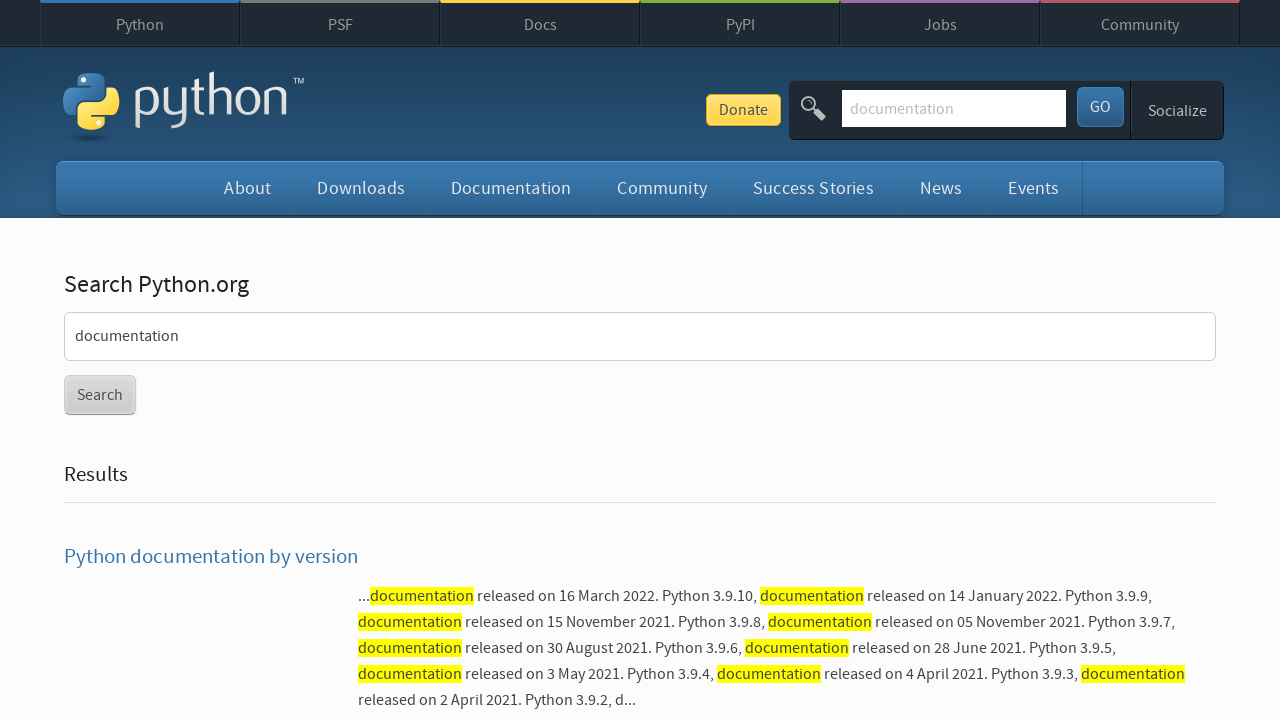

Waited for network to be idle and page to load
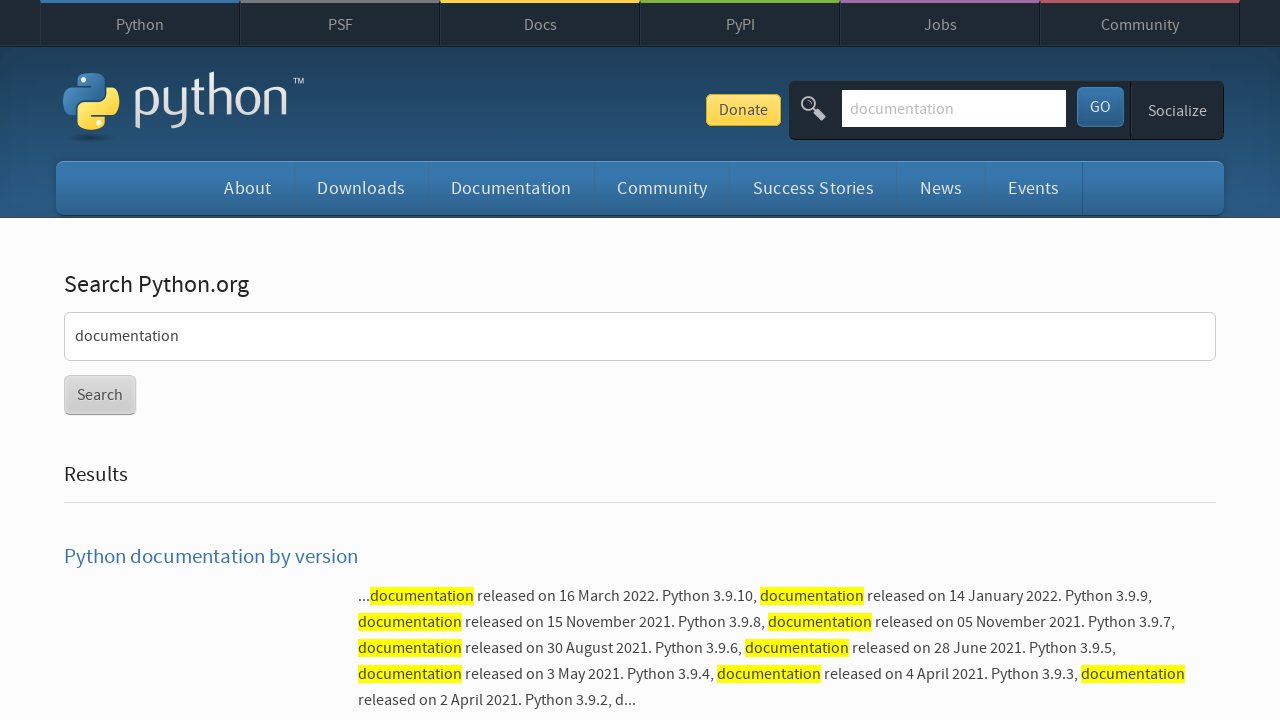

Verified search results were found (no 'No results found' message)
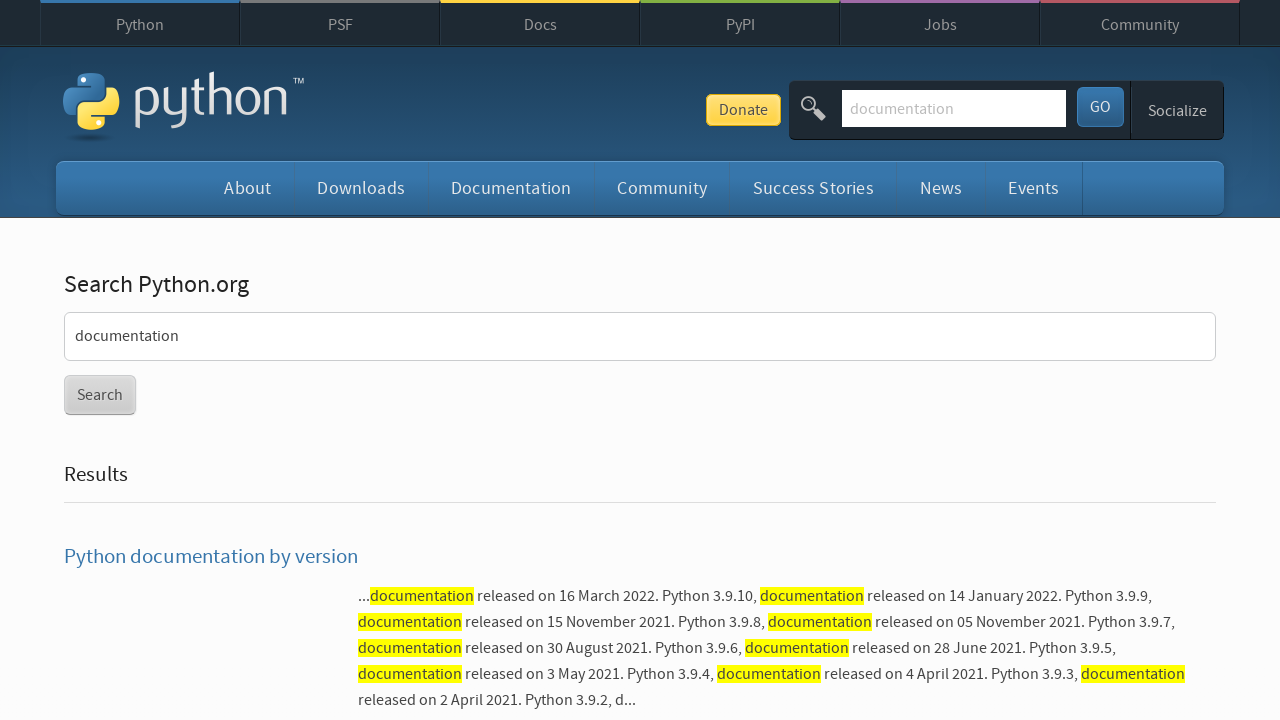

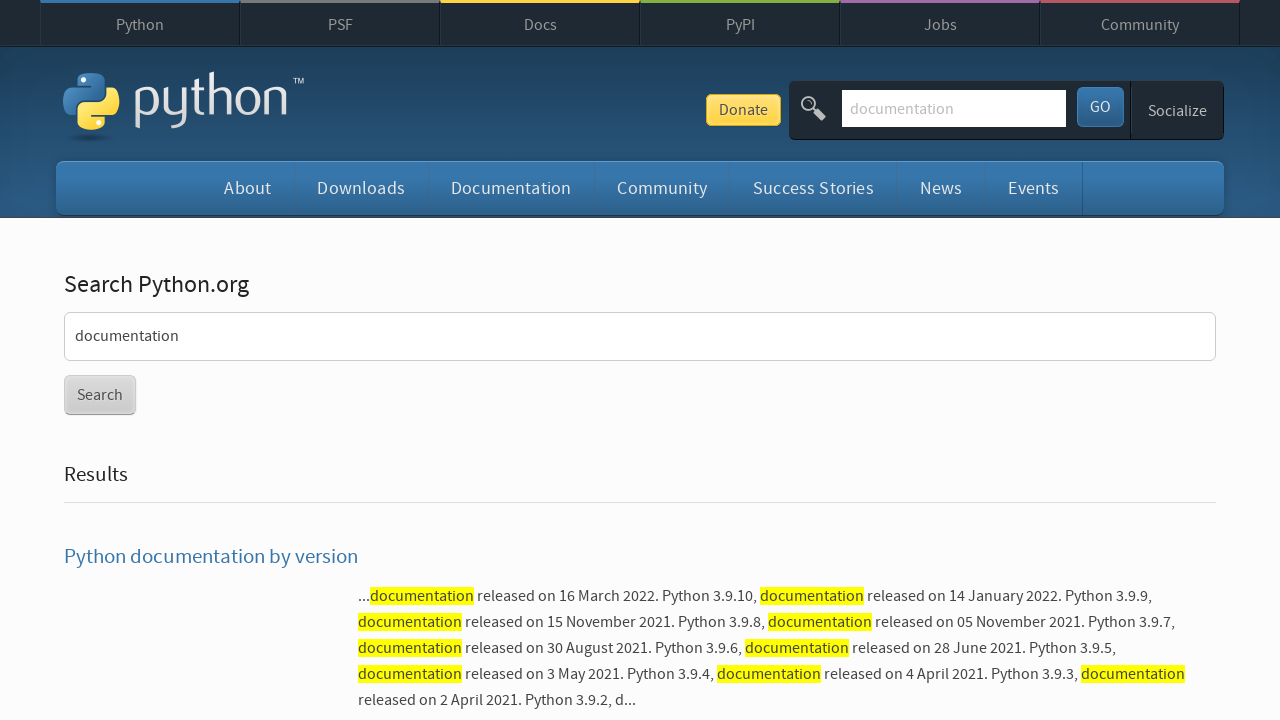